Tests browser window handling by clicking a link that opens a popup window, then iterating through all windows to close only the child windows while keeping the parent window open.

Starting URL: http://omayo.blogspot.com/

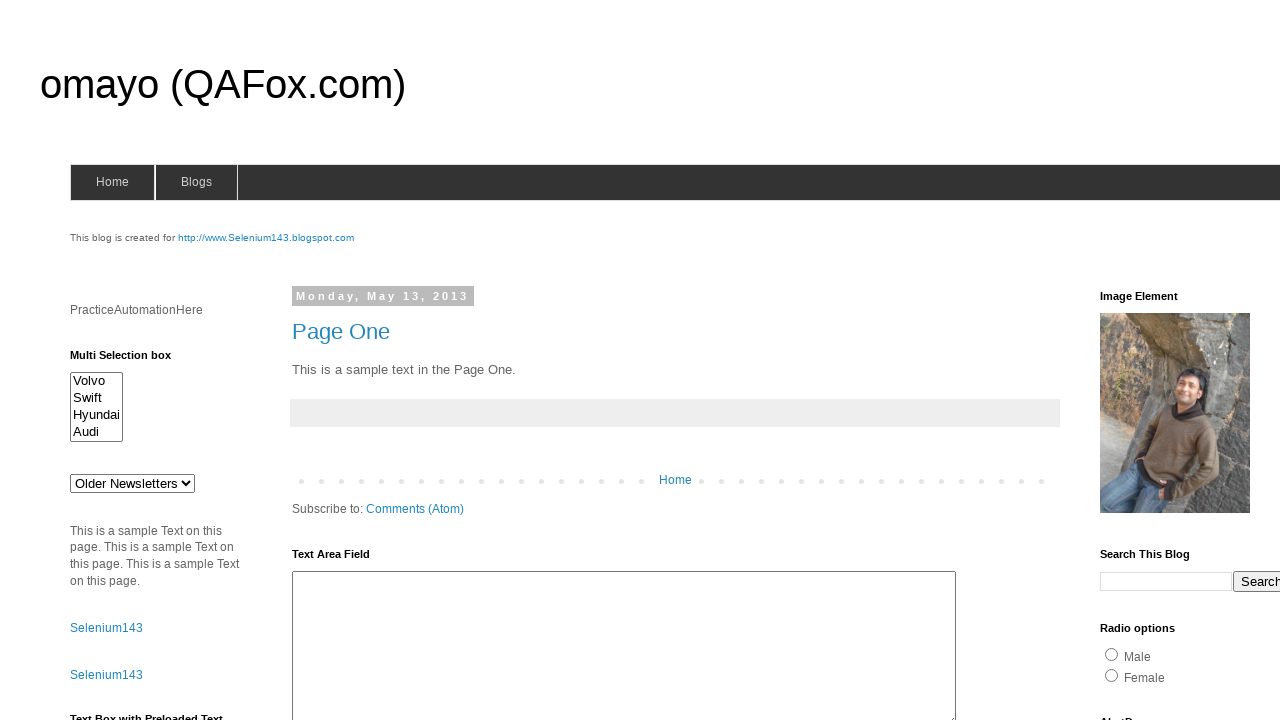

Stored parent page reference
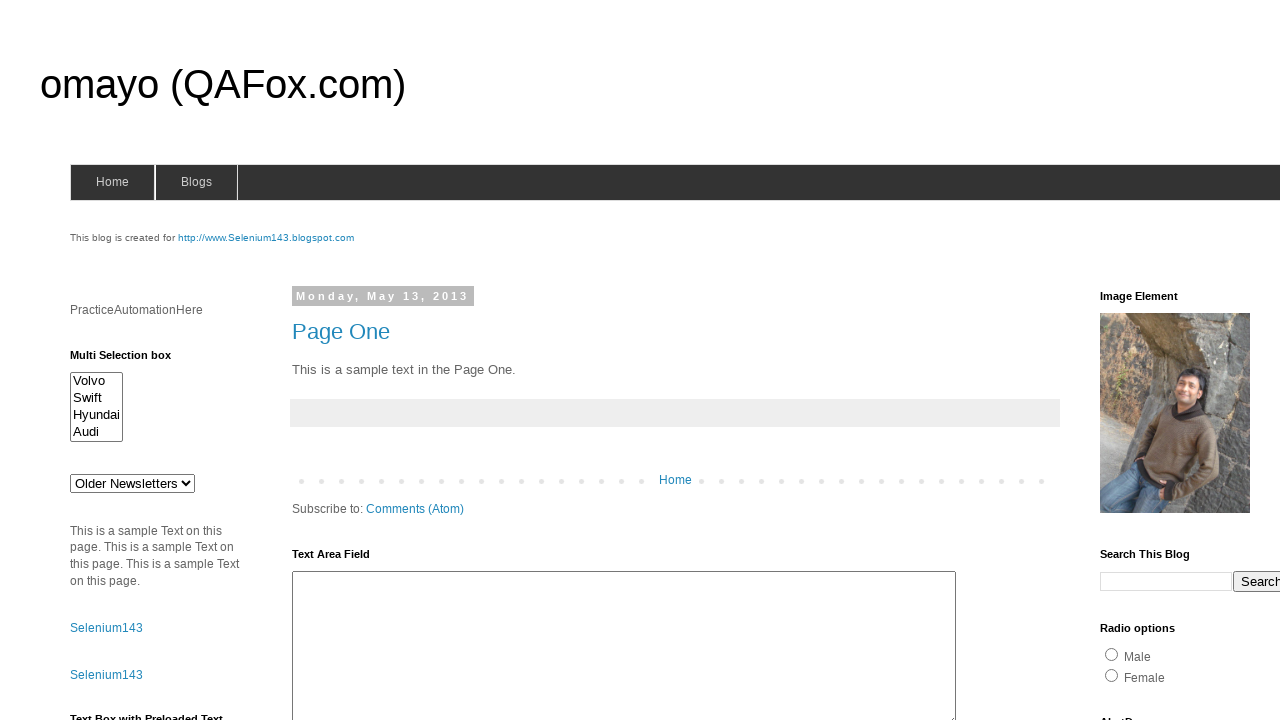

Clicked link to open popup window at (132, 360) on xpath=//a[.='Open a popup window']
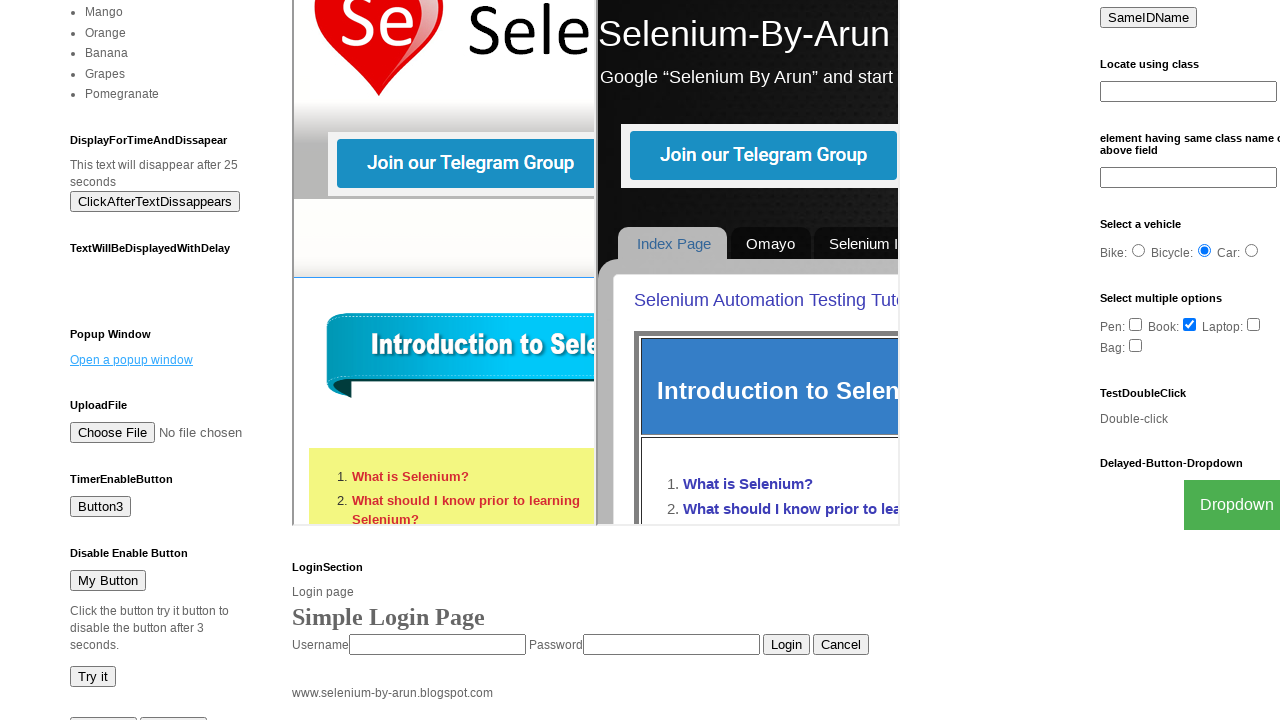

Captured child window/popup page reference
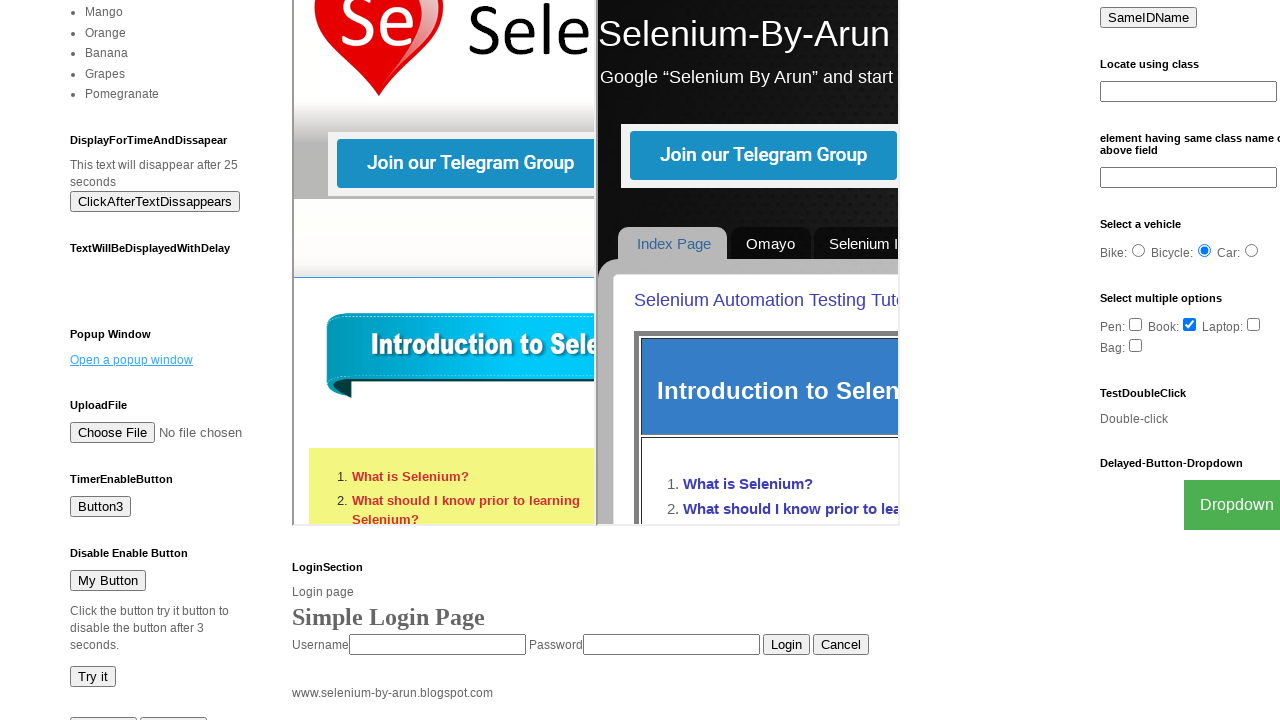

Child window loaded successfully
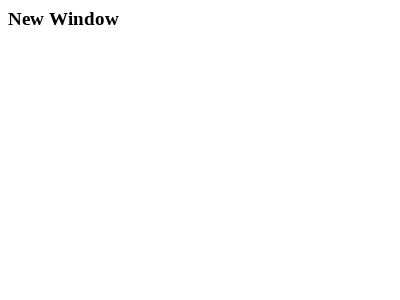

Closed child window, parent window remains open
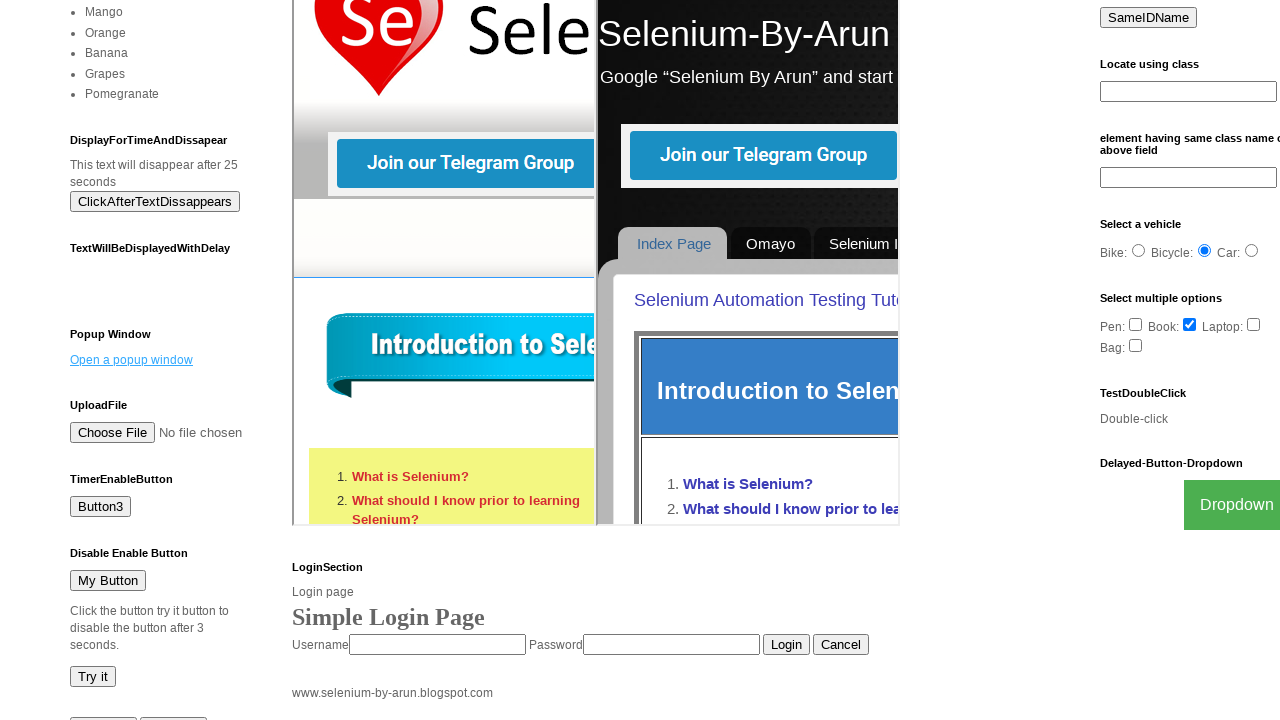

Verified parent page is still accessible and loaded
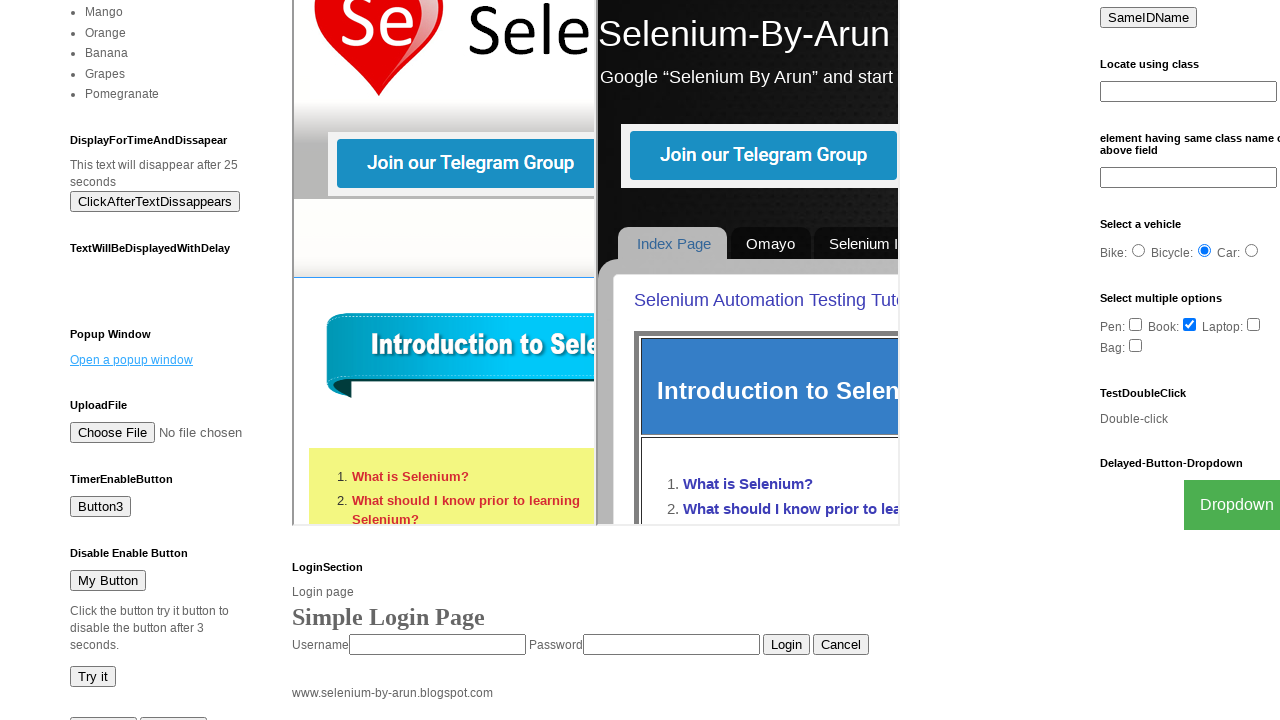

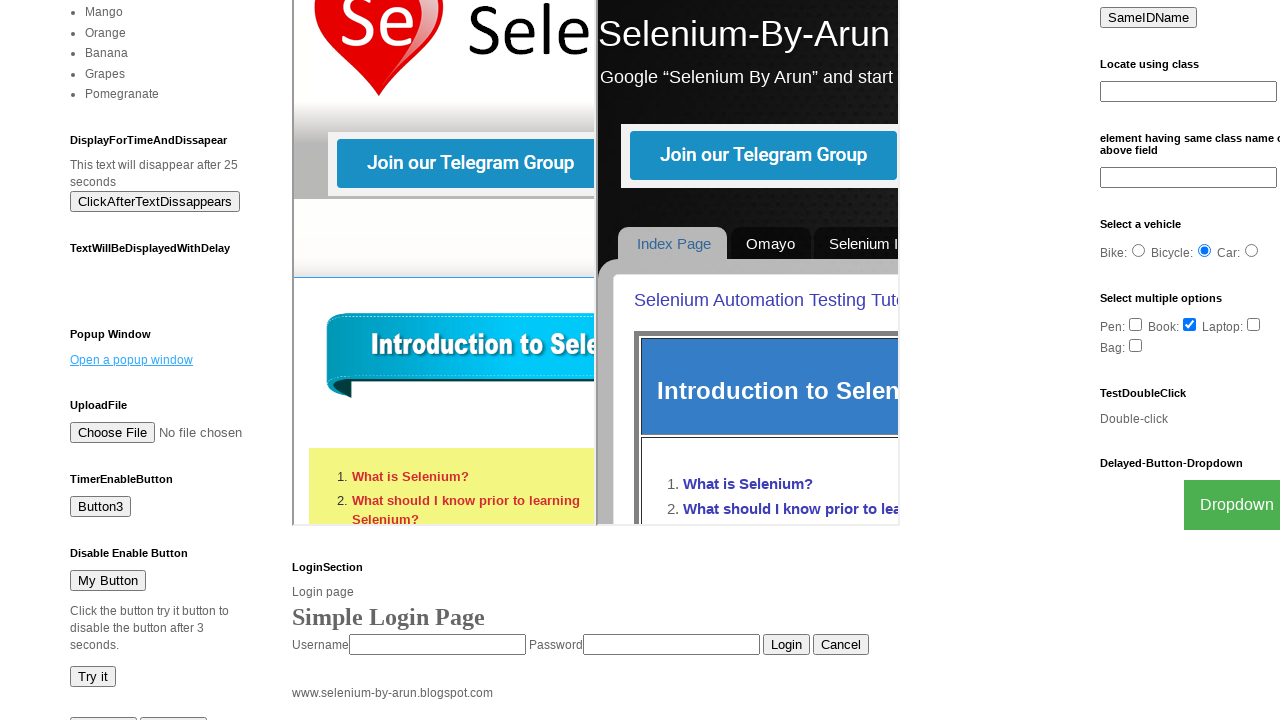